Tests window handling functionality by opening new windows, switching between them, interacting with elements, and closing multiple windows

Starting URL: https://www.leafground.com/window.xhtml

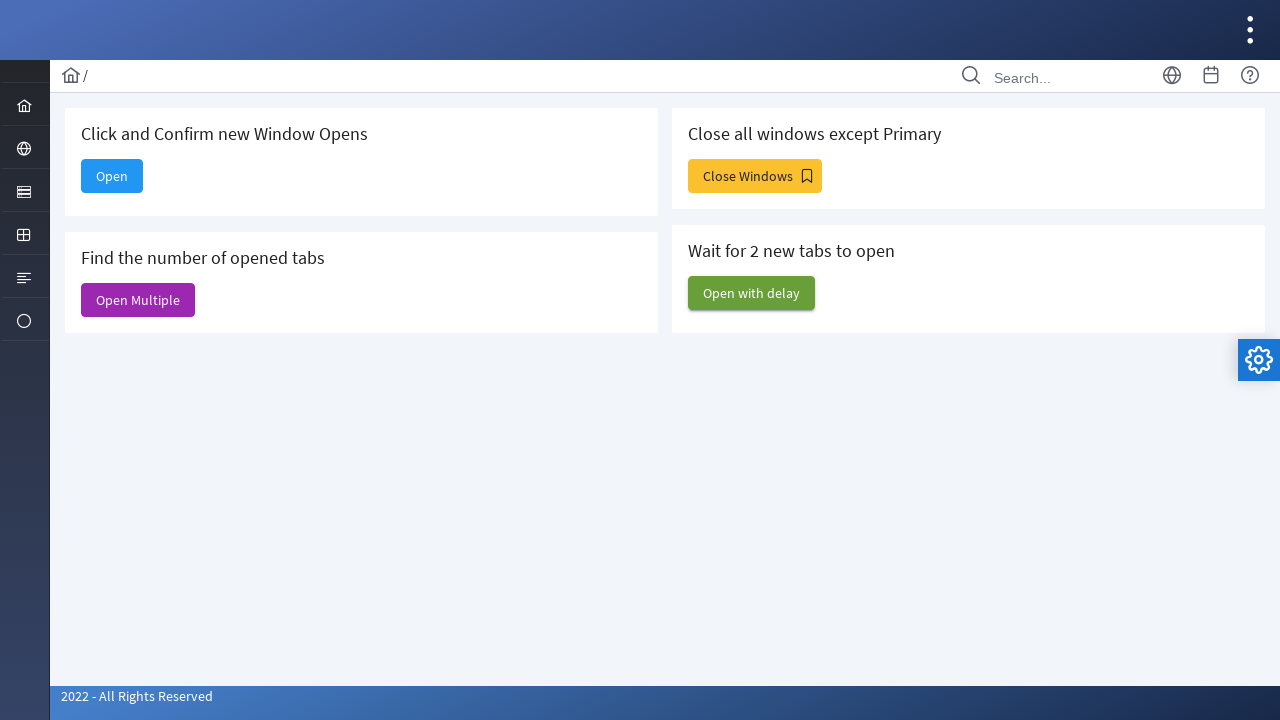

Stored main window handle
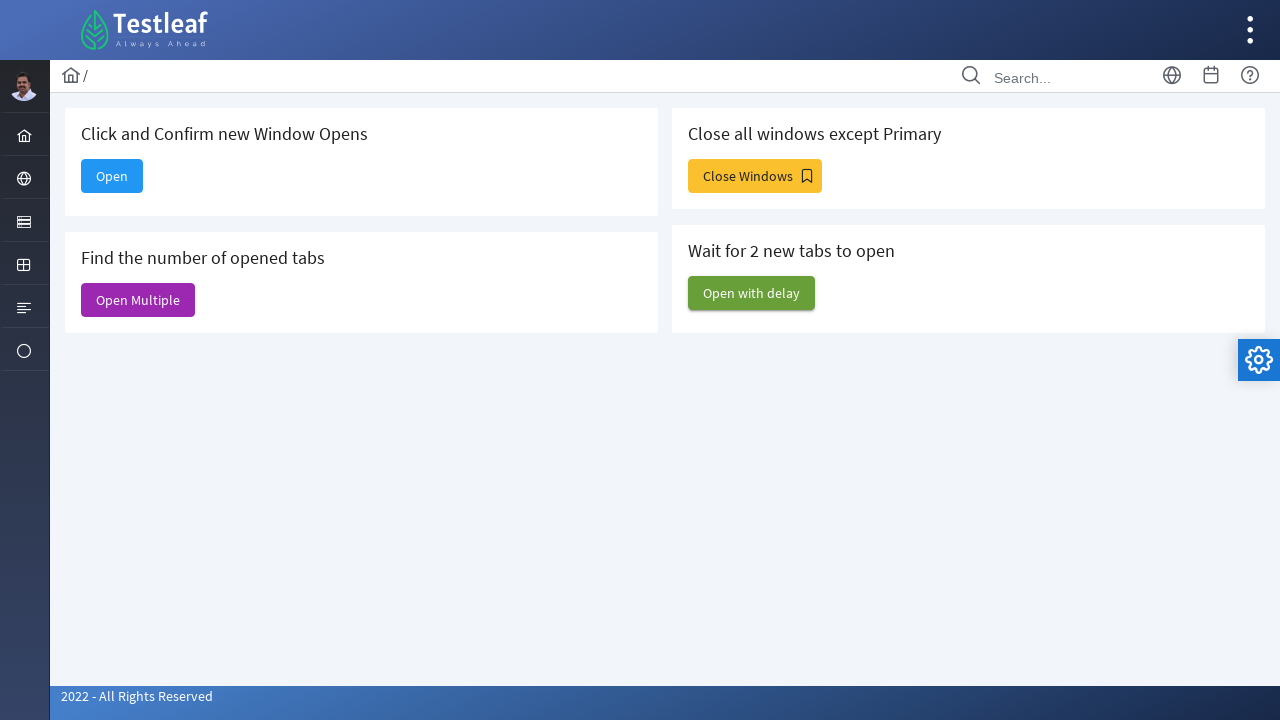

Clicked button to open new window at (112, 176) on button#j_idt88\:new
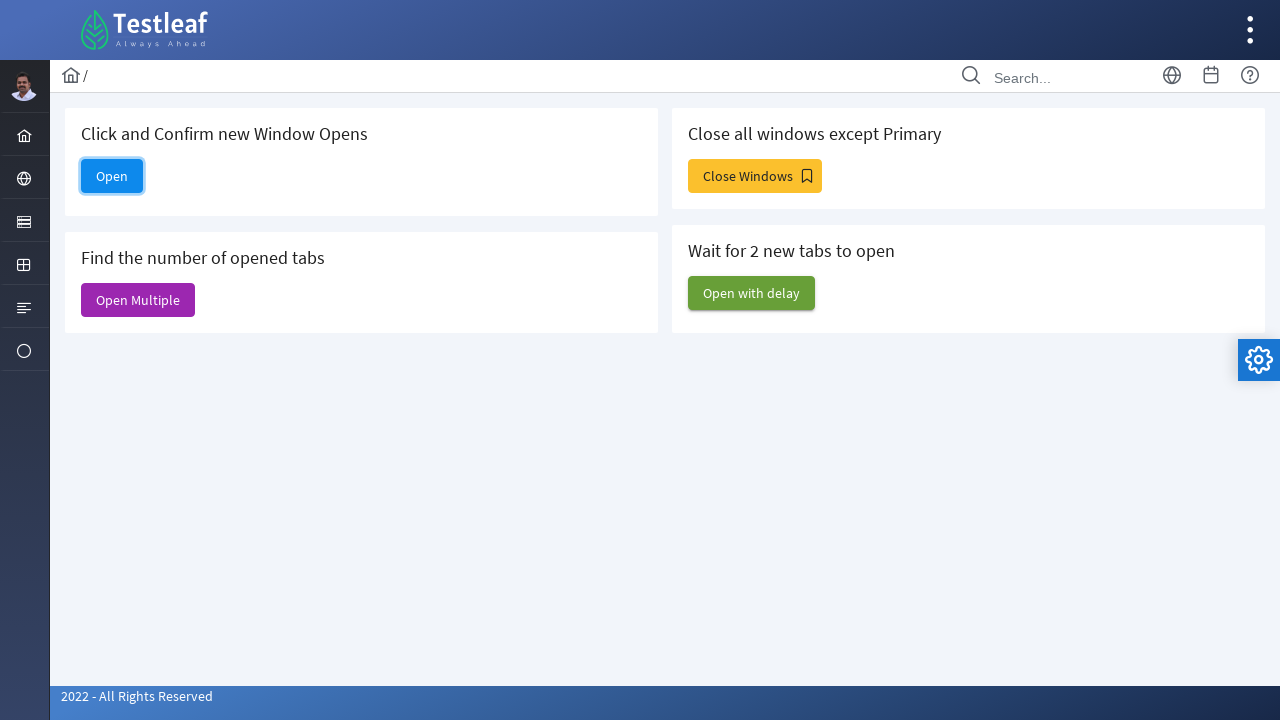

Waited for new window to open
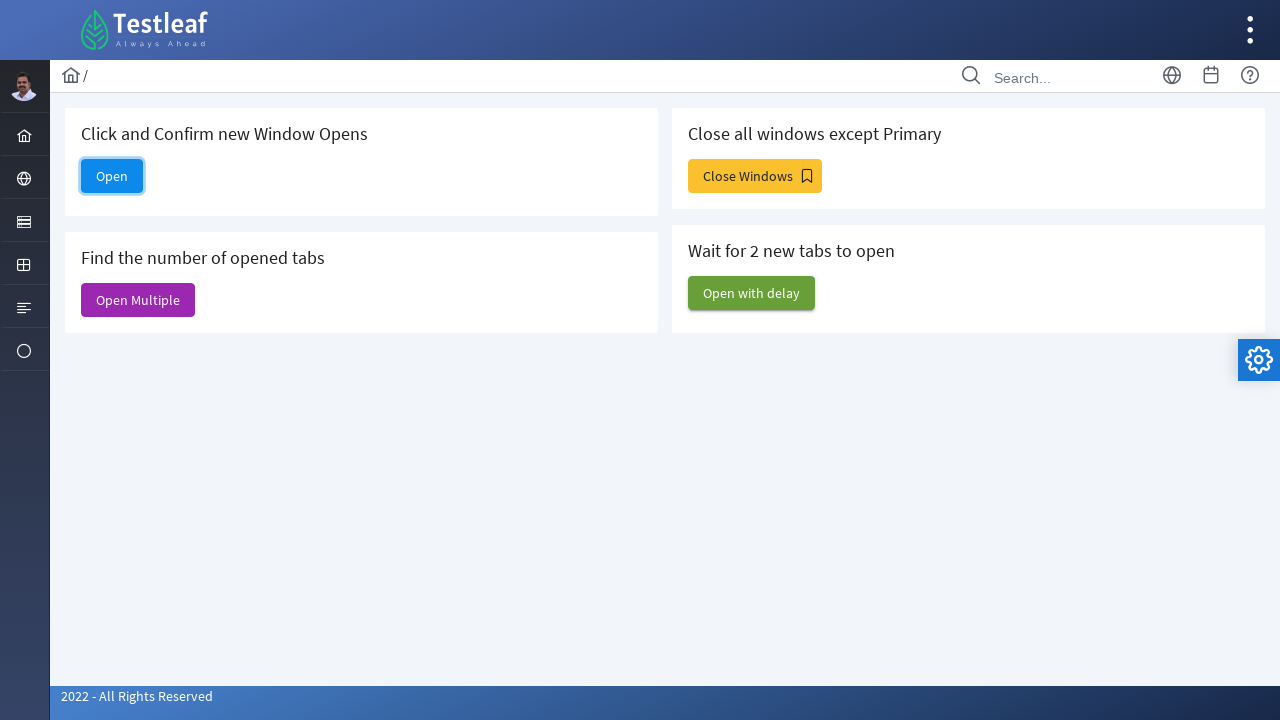

Switched to newly opened window
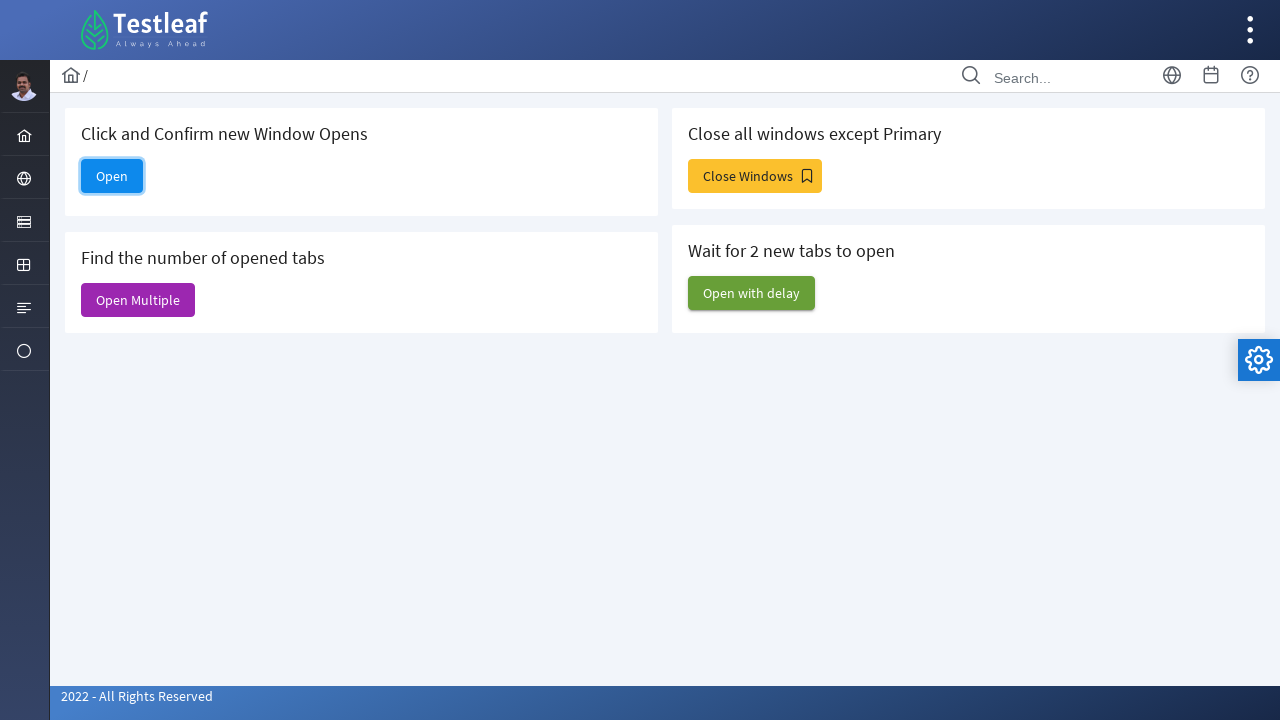

Clicked Daily Quiz element in new window at (94, 481) on xpath=//*[text()='Daily Quiz']/preceding-sibling::*[1]
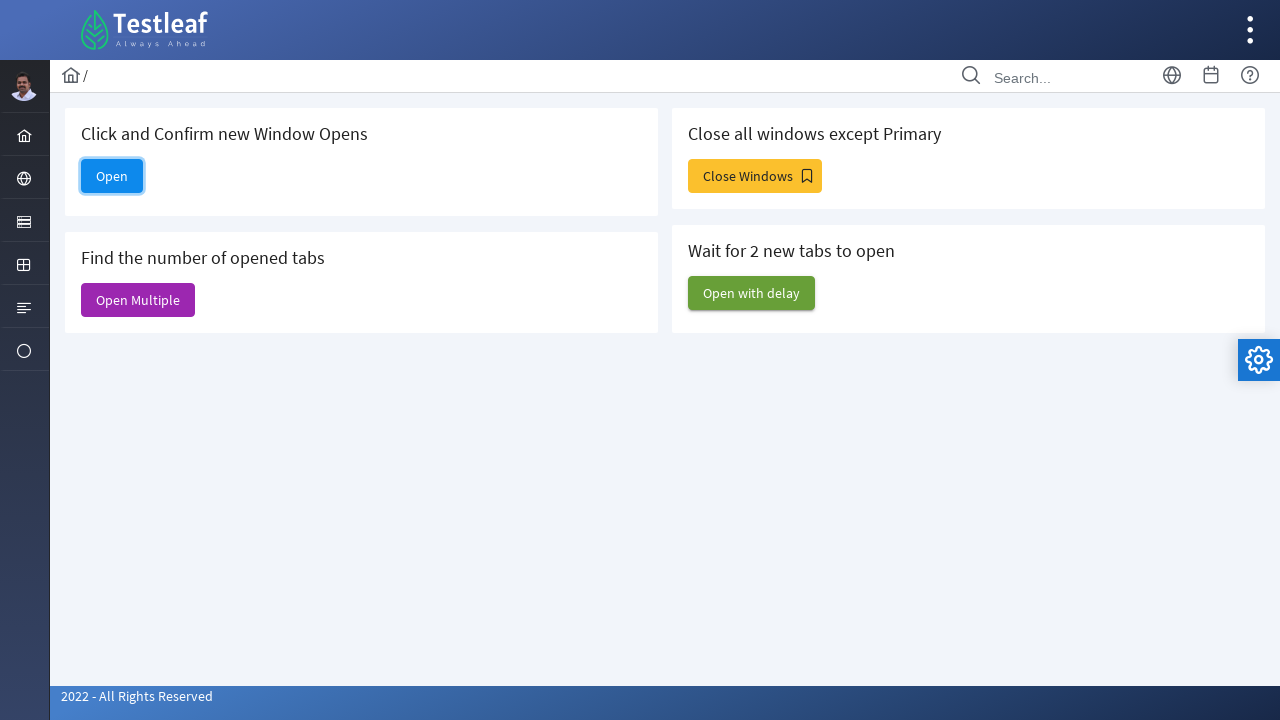

Closed the new window
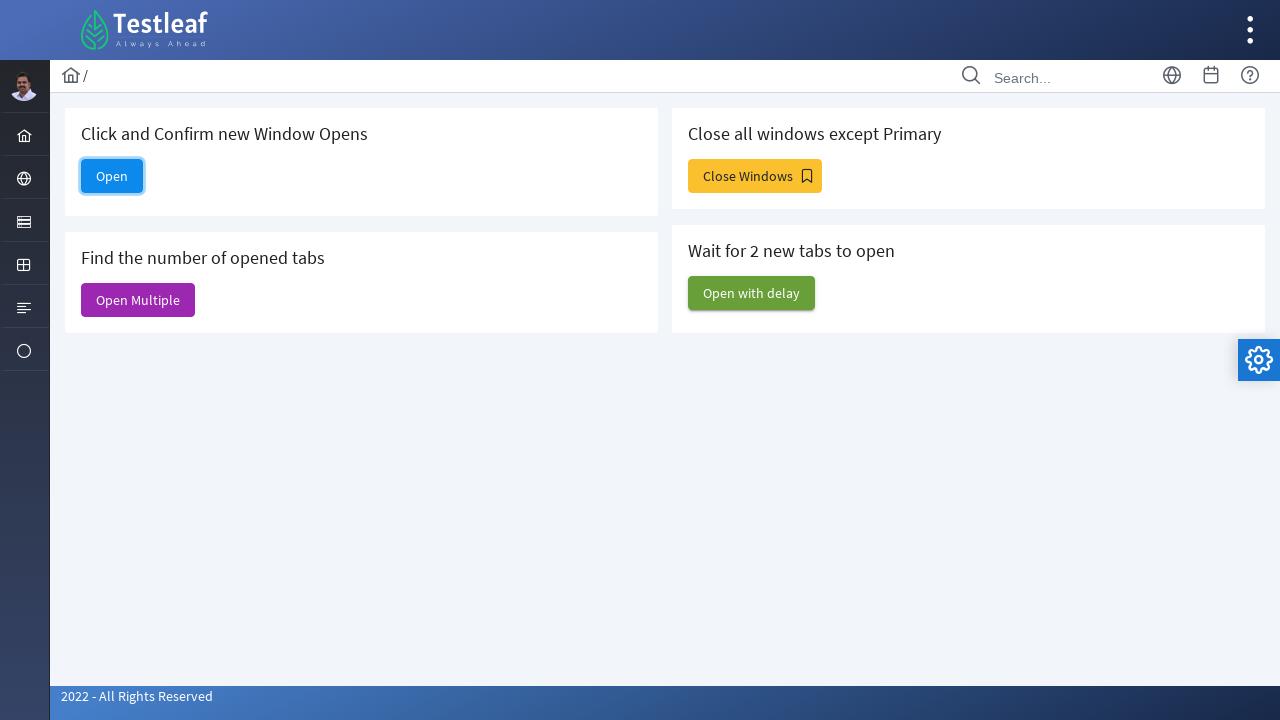

Clicked button to open multiple windows at (138, 300) on xpath=//*[text()='Open Multiple']
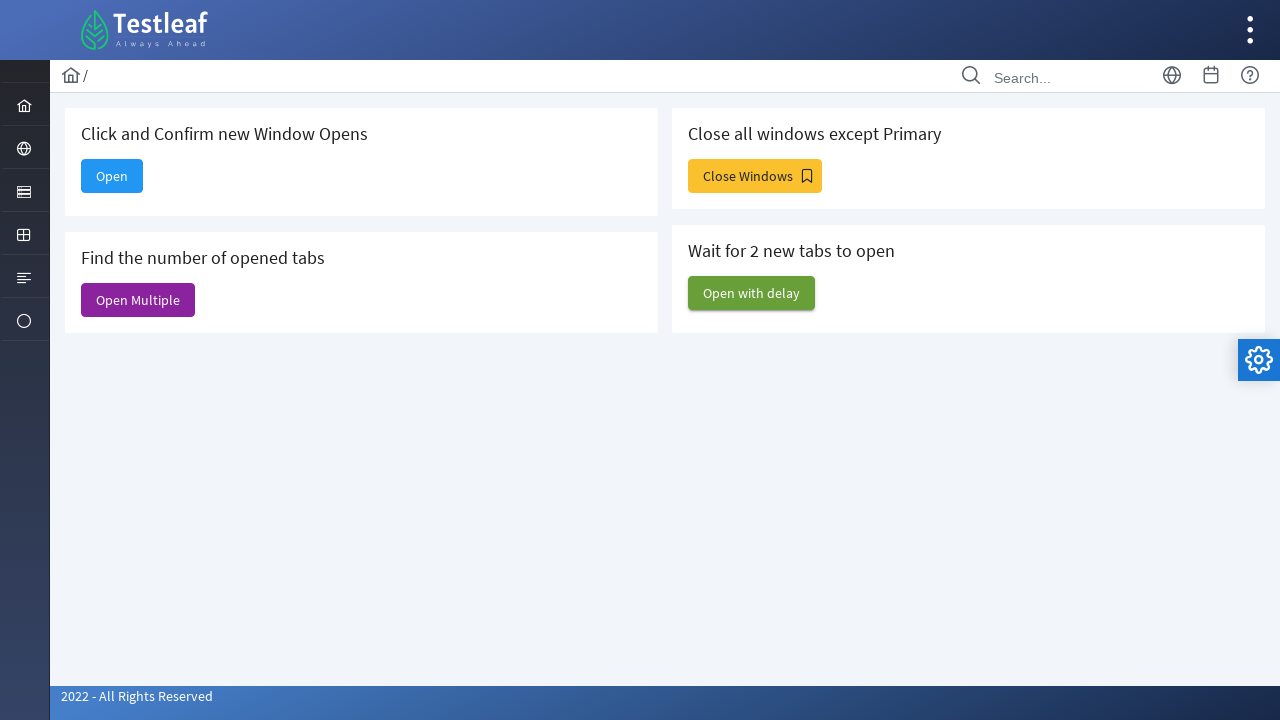

Waited for multiple windows to open
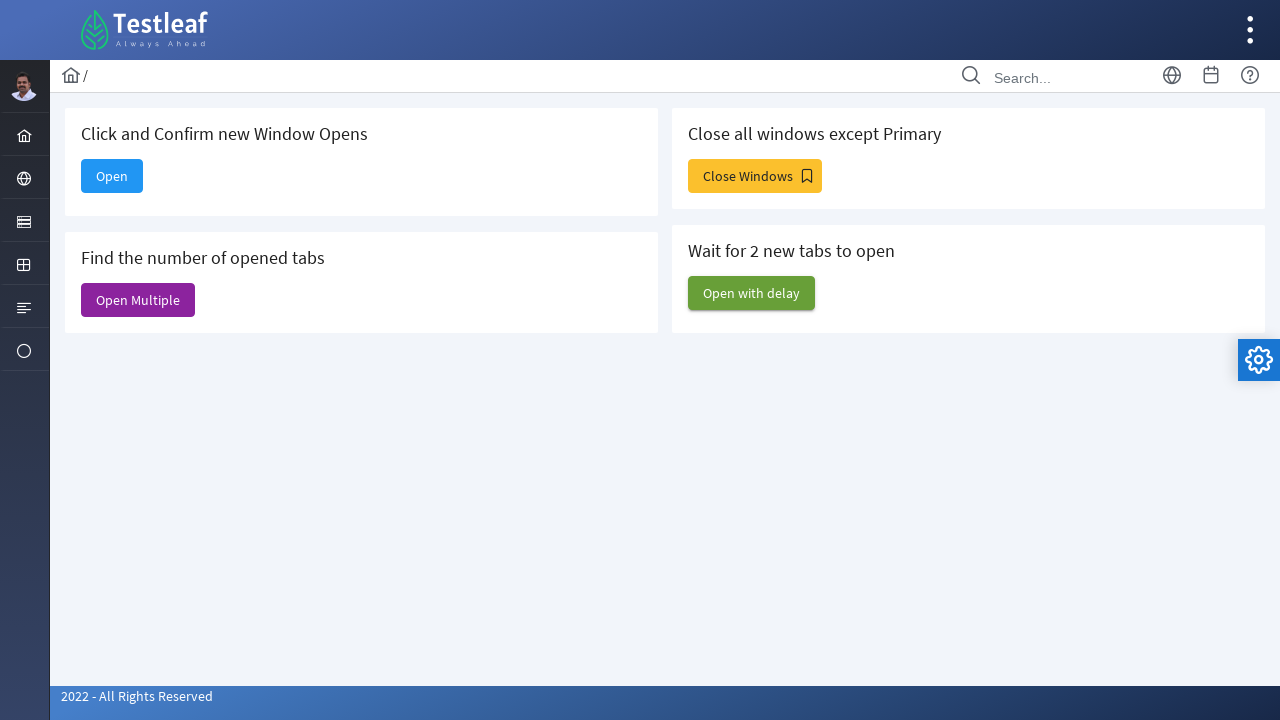

Clicked button to close windows at (755, 176) on xpath=//*[text()='Close Windows']
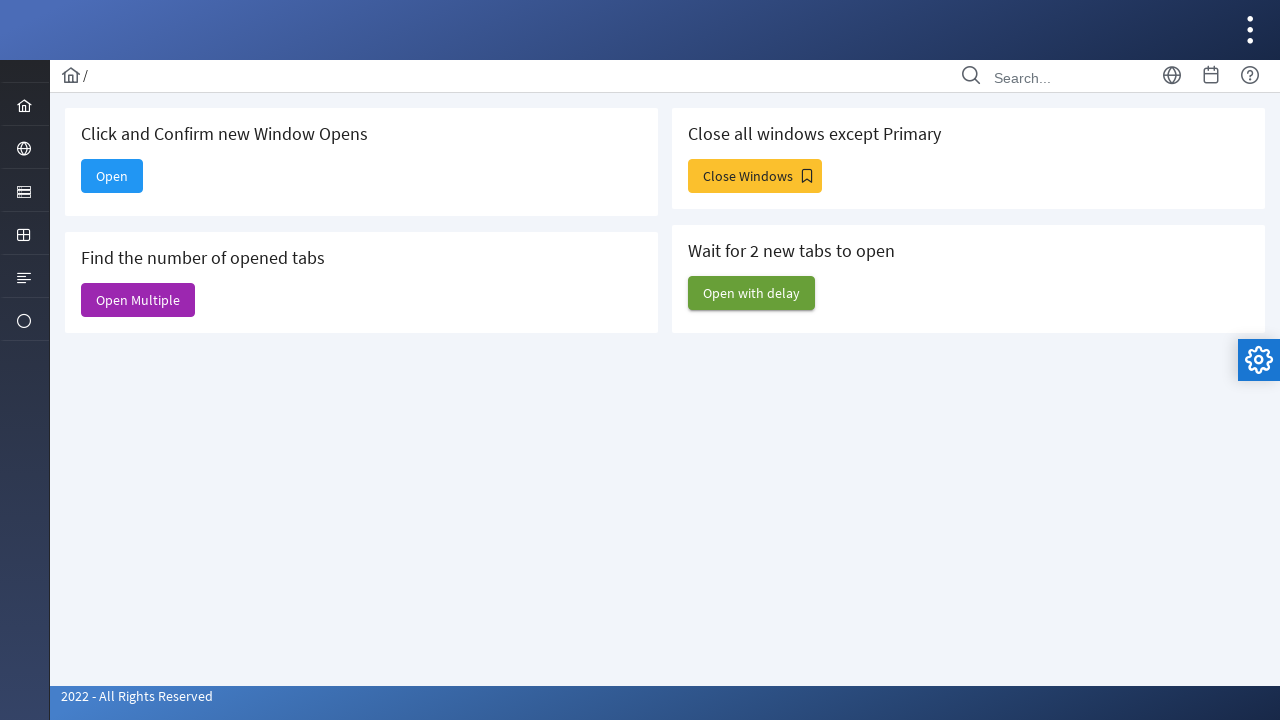

Retrieved all open windows
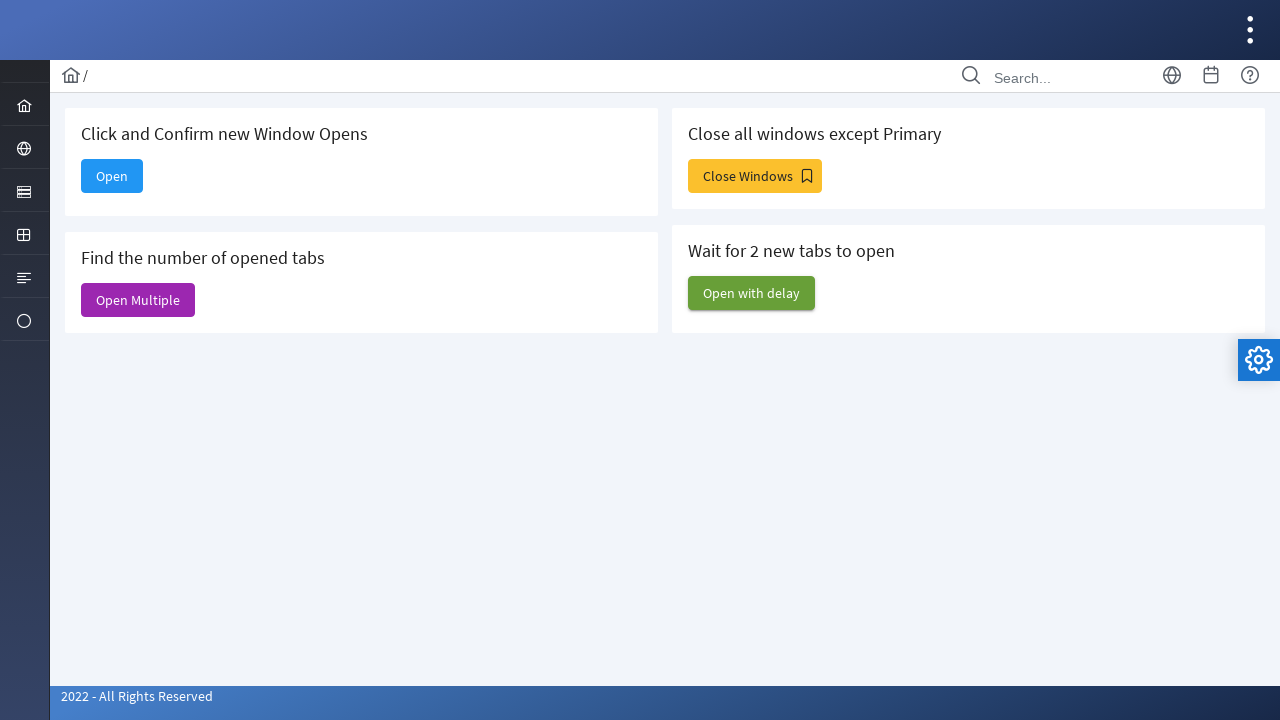

Closed non-main window
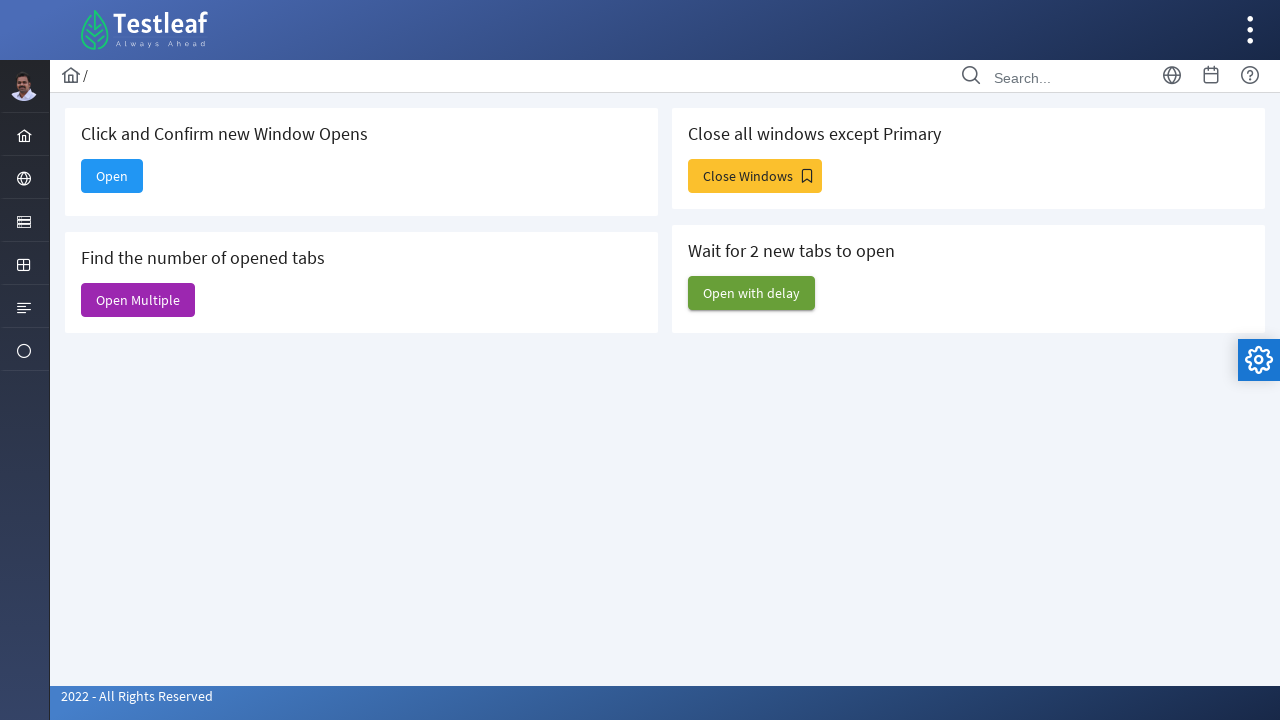

Closed non-main window
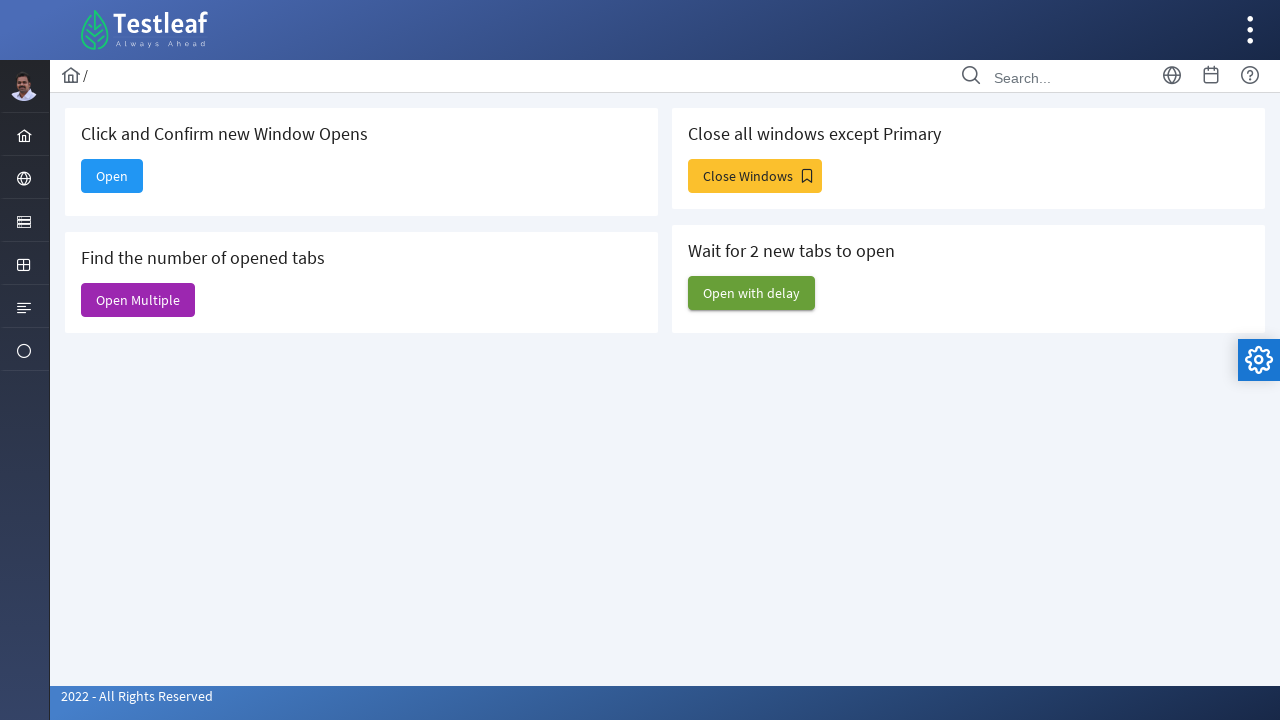

Closed non-main window
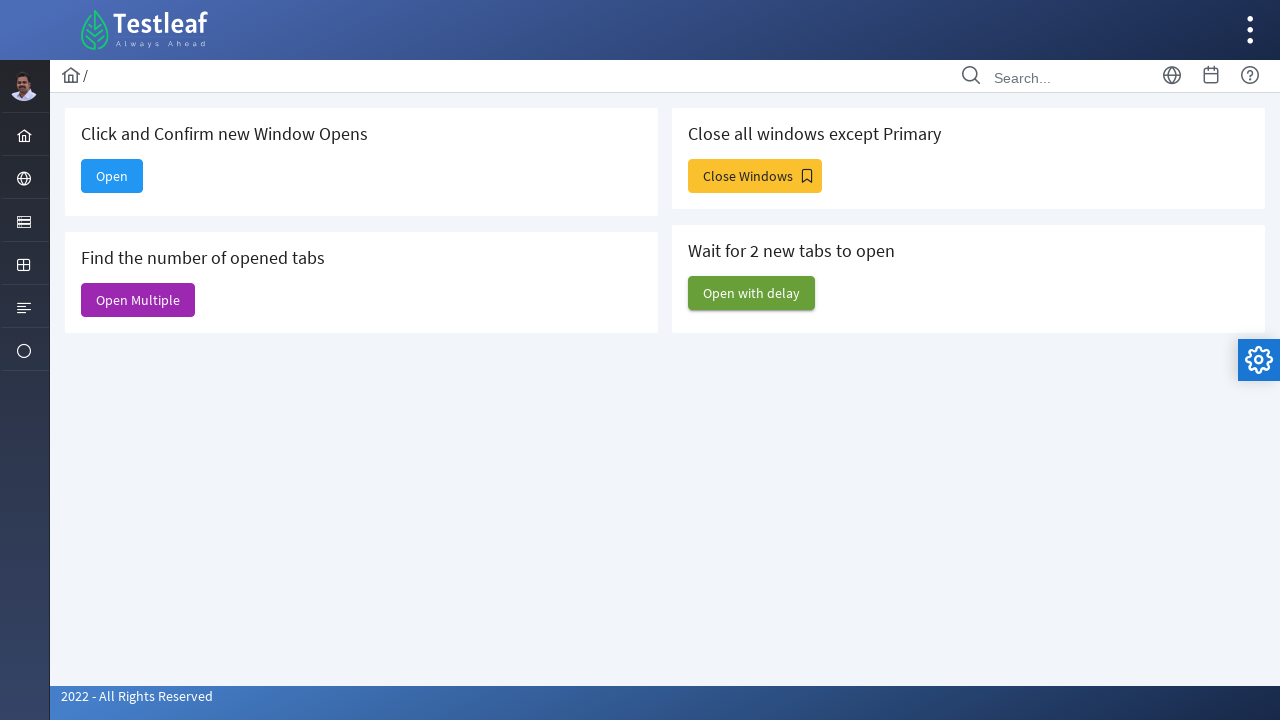

Closed non-main window
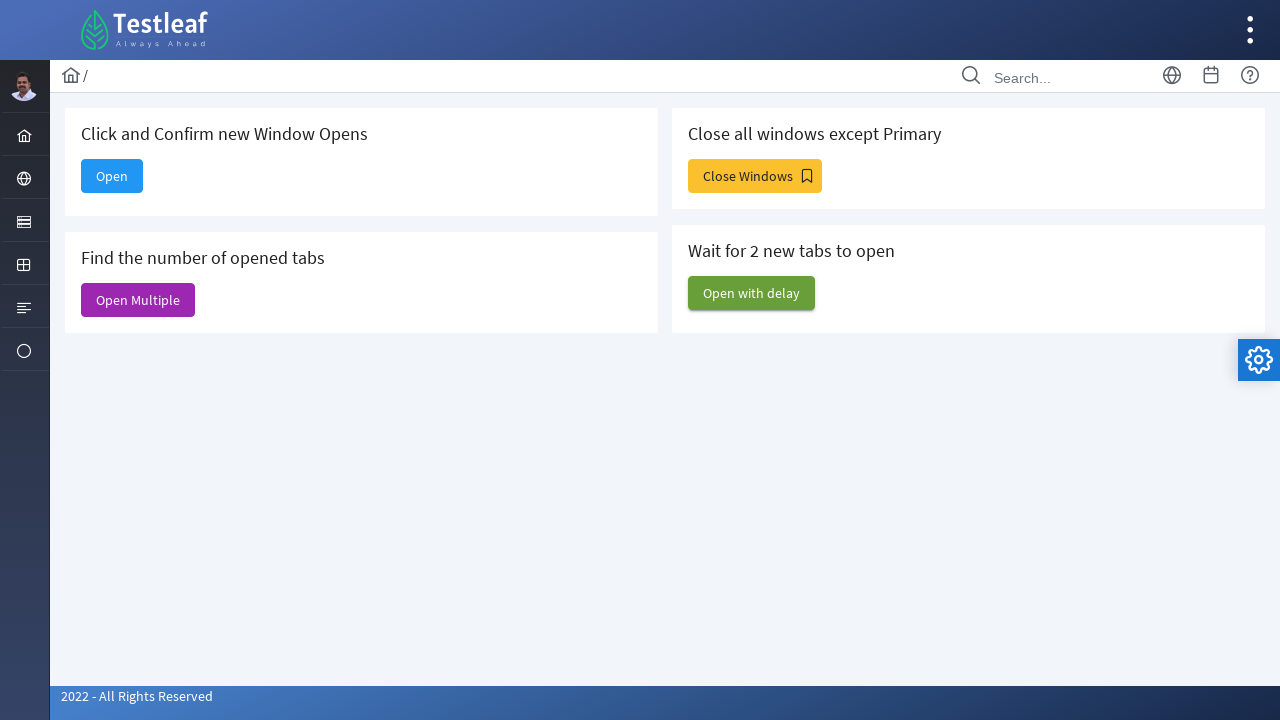

Closed non-main window
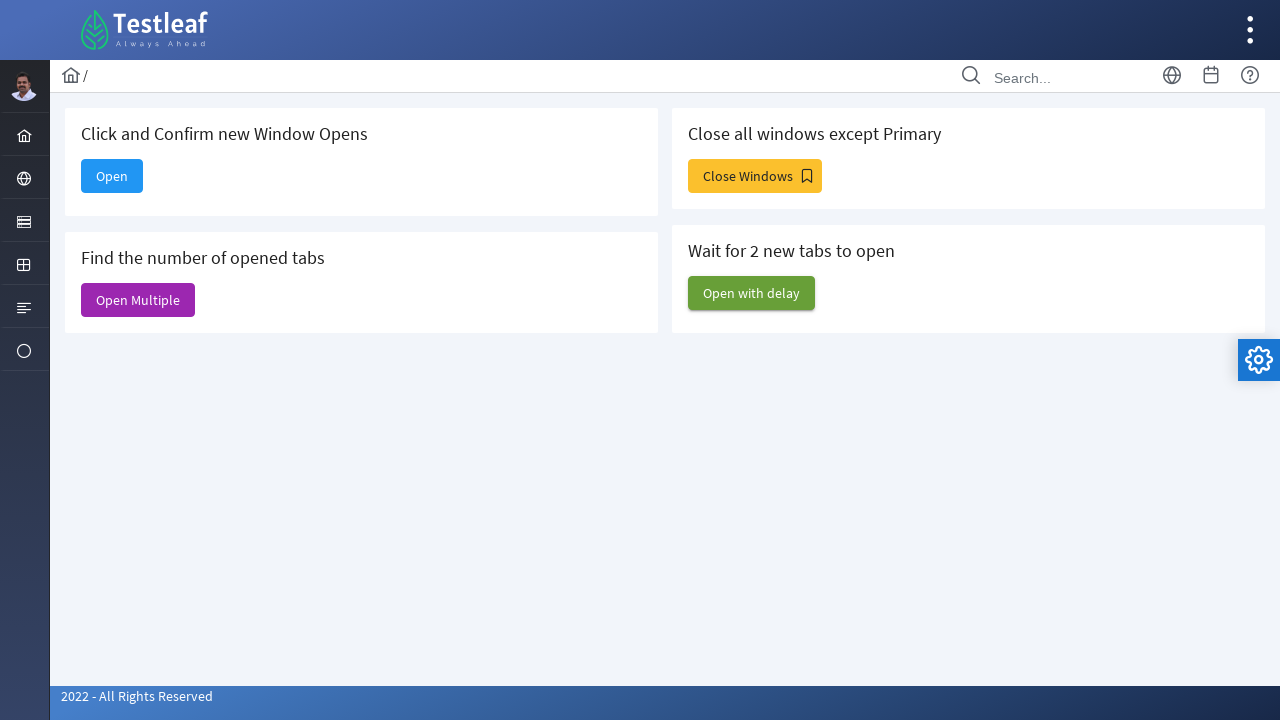

Closed non-main window
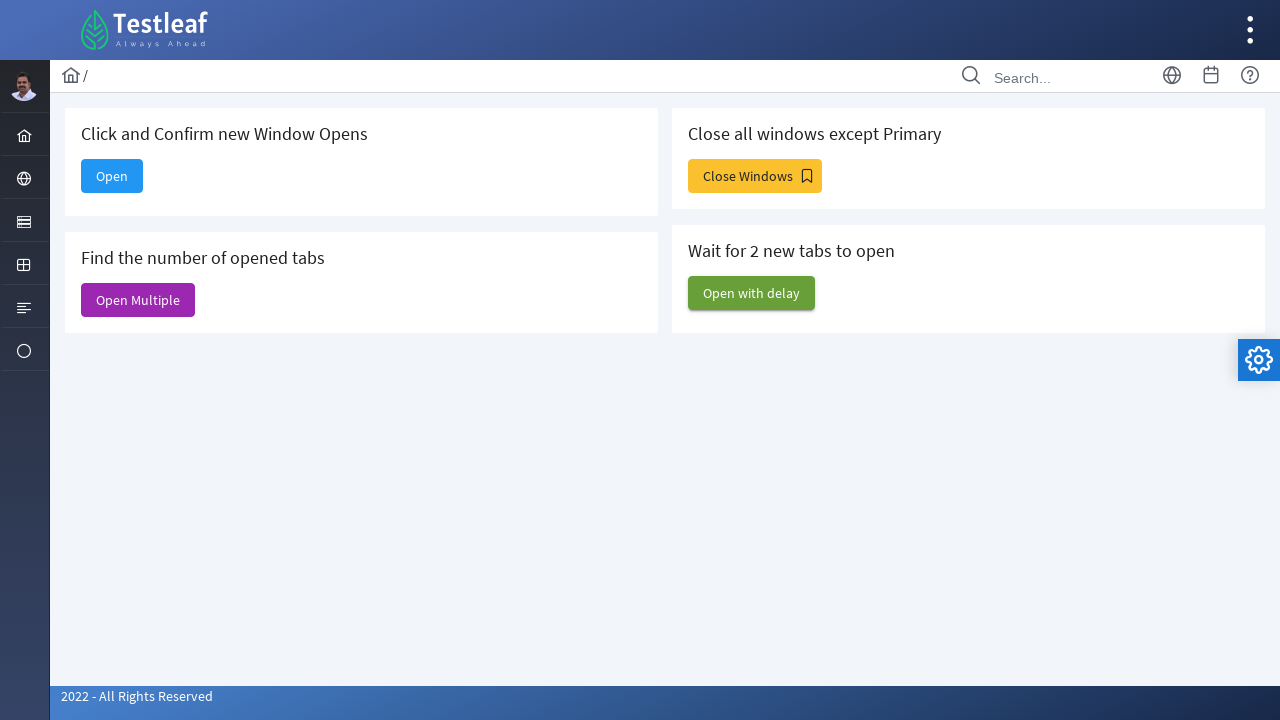

Closed non-main window
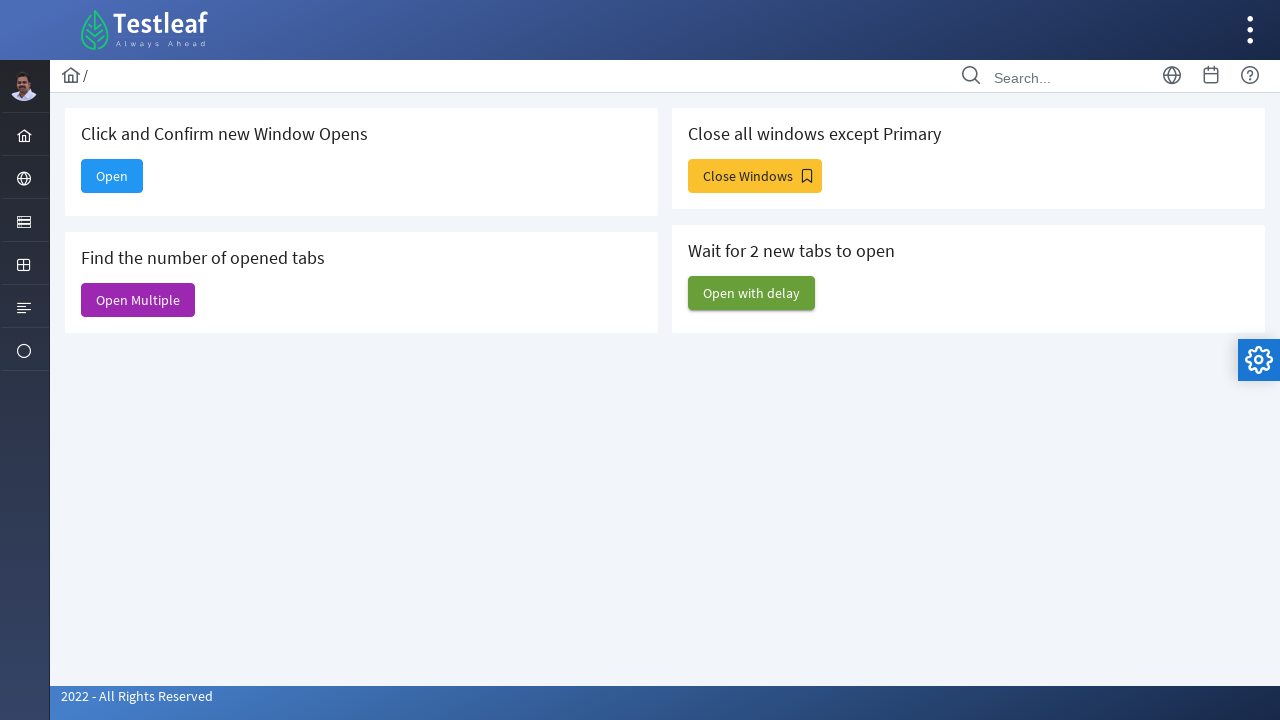

Closed non-main window
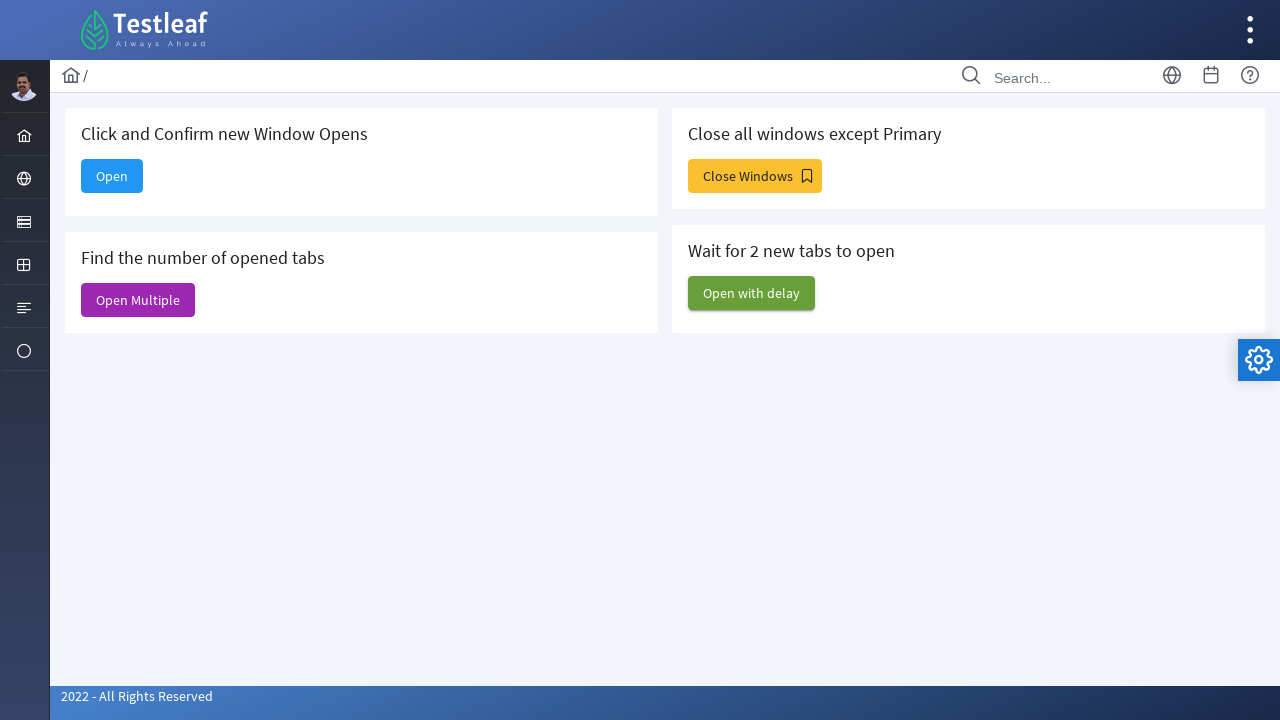

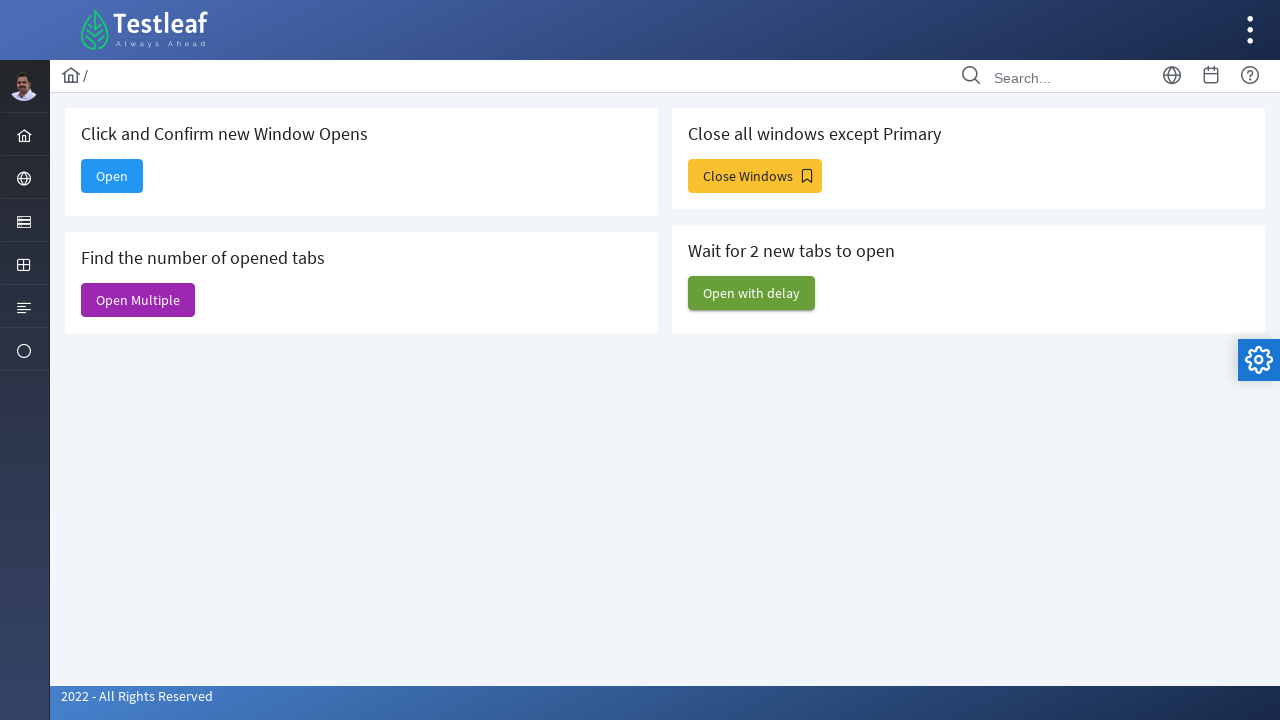